Tests iframe handling by switching to an iframe containing a form, clicking the submit button inside the iframe, then switching back to the default content.

Starting URL: https://www.w3schools.com/tags/tryit.asp?filename=tryhtml5_input_type_submit

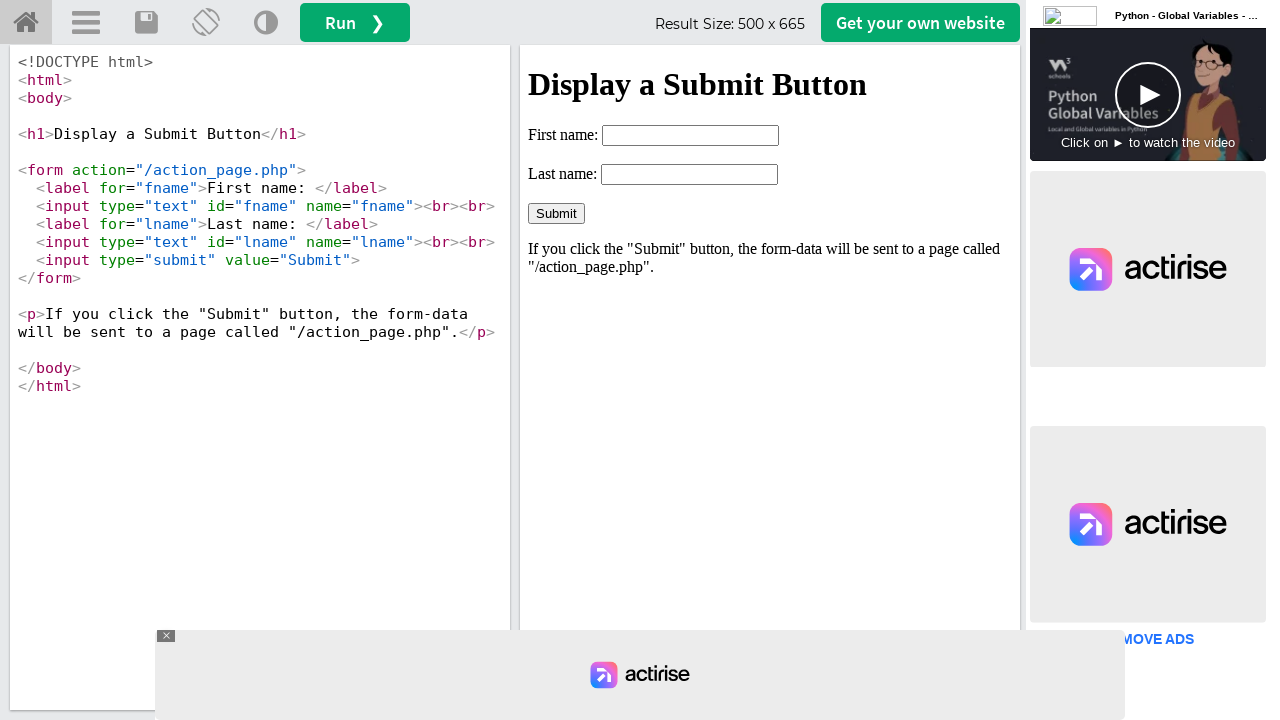

Located iframe with ID 'iframeResult'
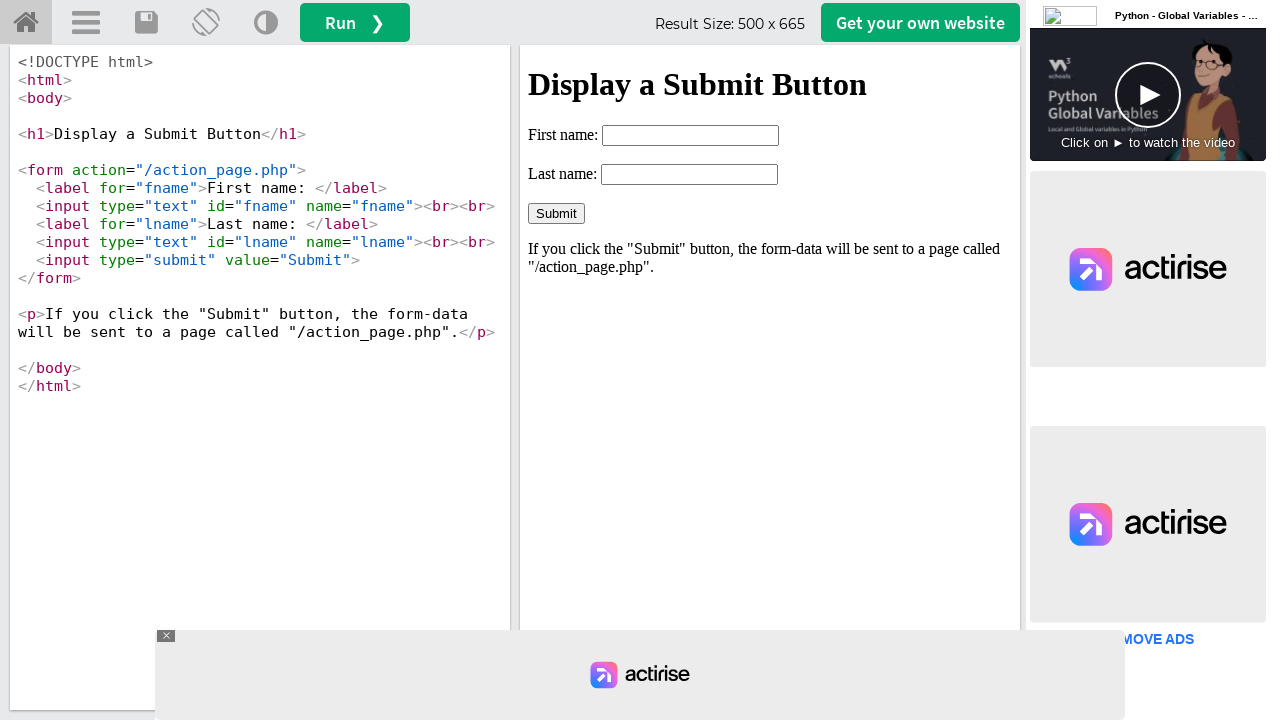

Clicked submit button inside iframe at (556, 213) on #iframeResult >> internal:control=enter-frame >> input[value='Submit']
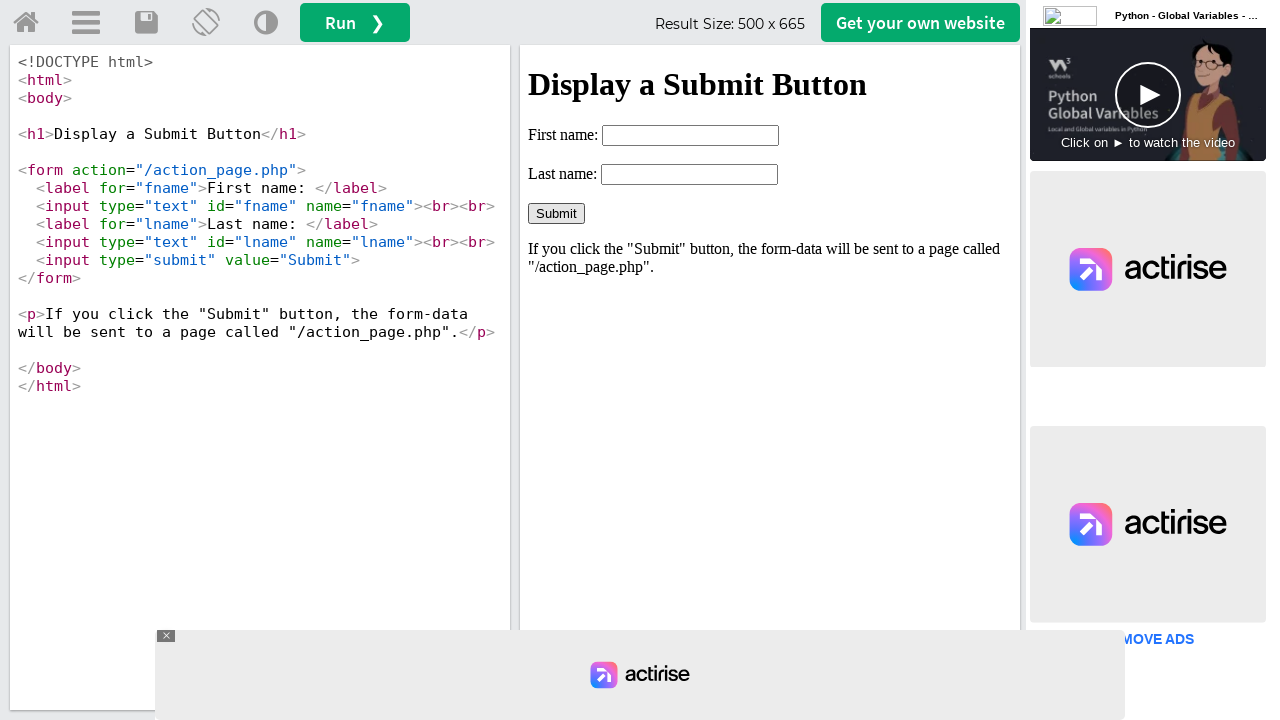

Waited 1000ms for form submission to complete
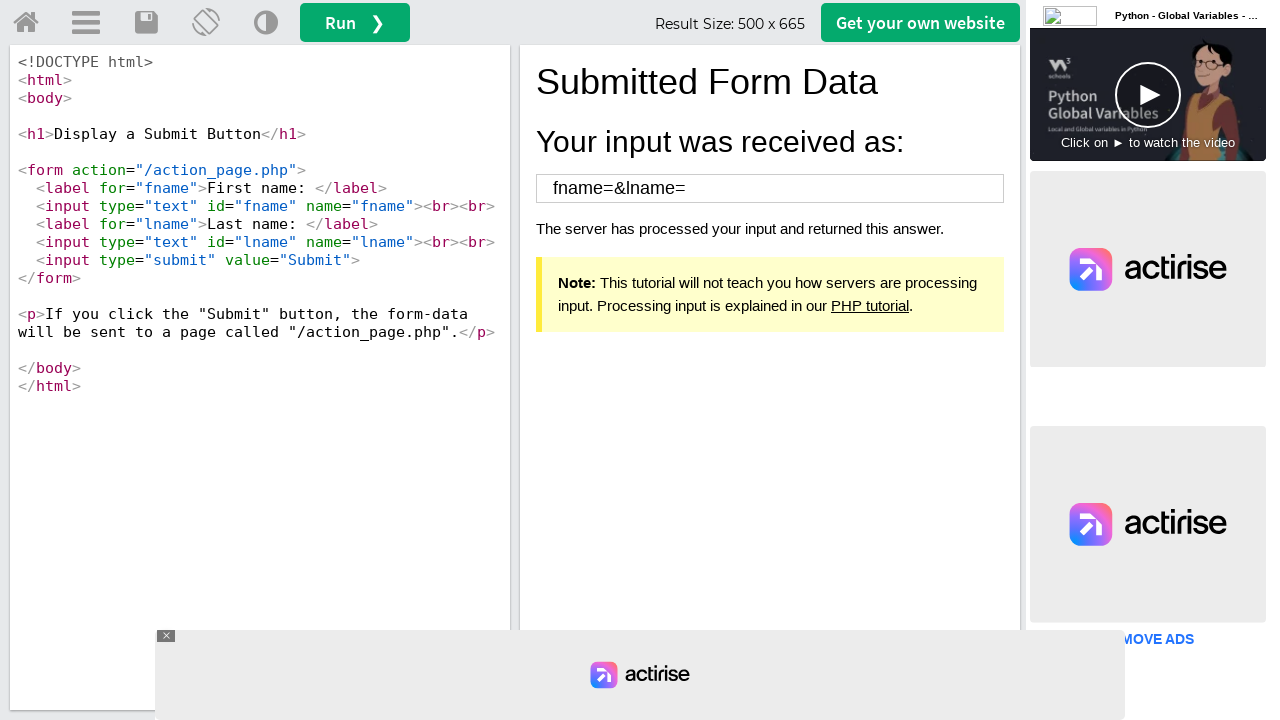

Located all iframe elements on main page
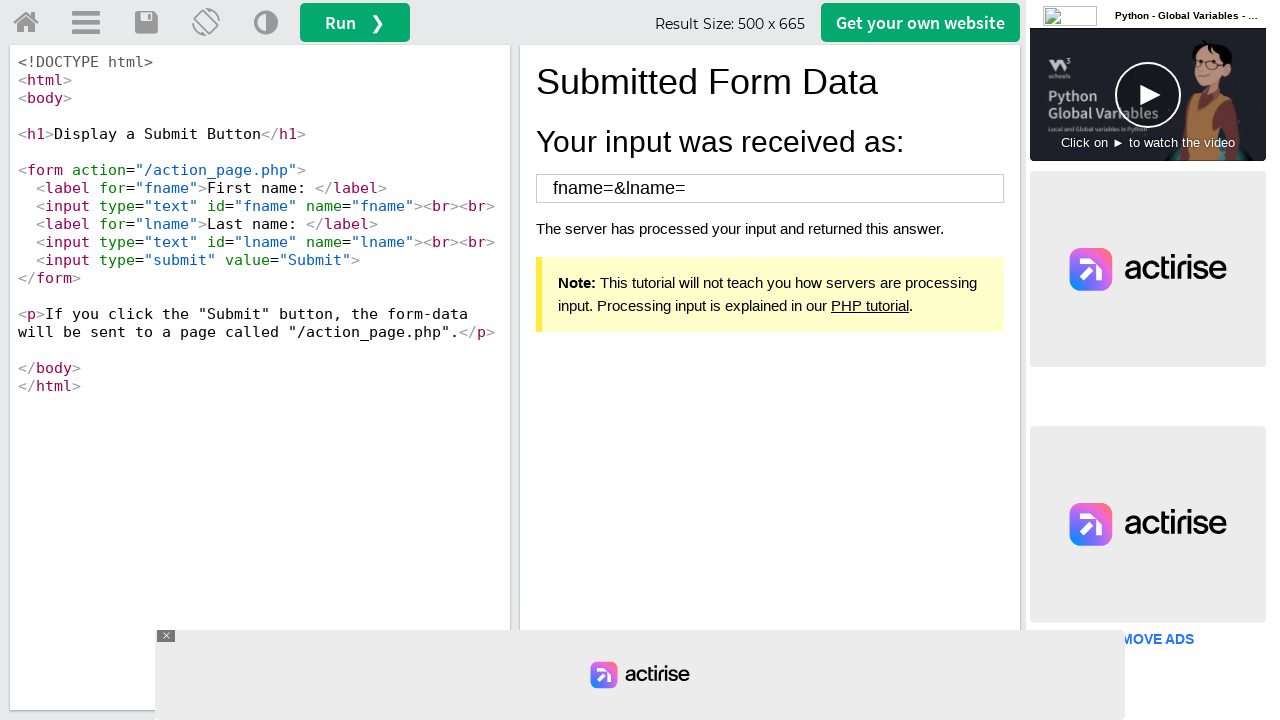

Counted 7 iframe(s) on main page - verified main page is still accessible
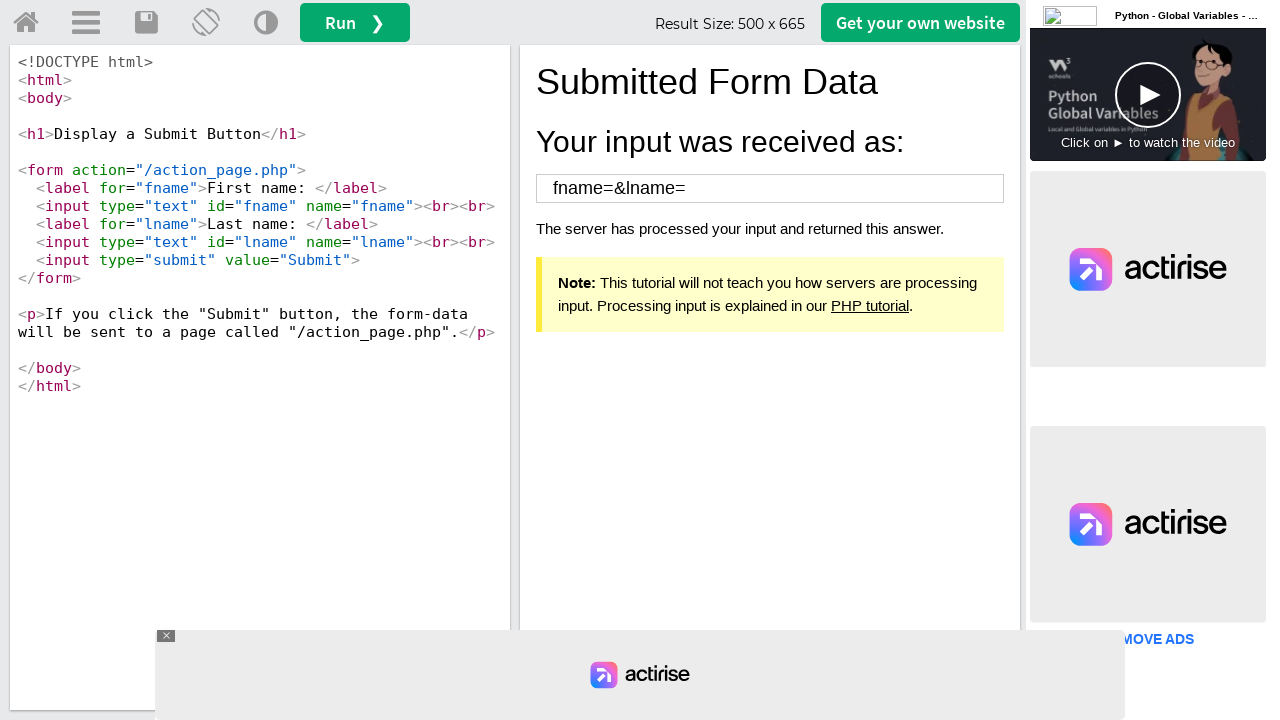

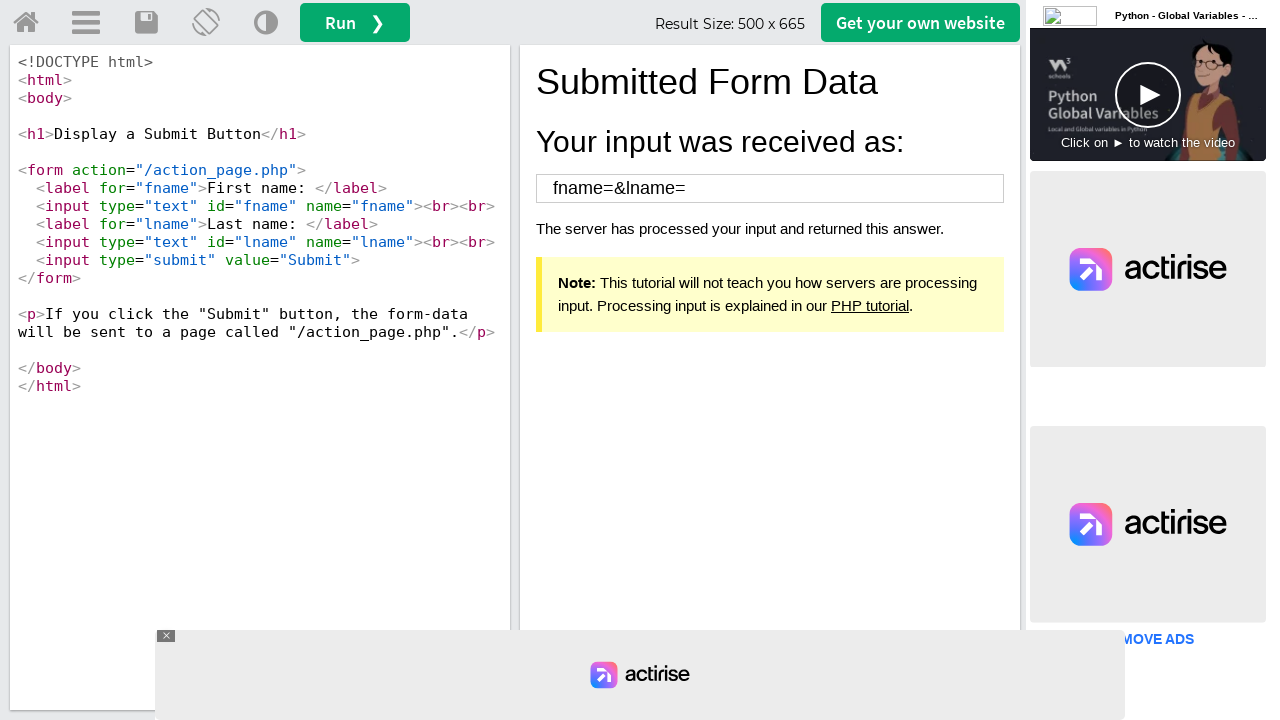